Tests radio button and checkbox selection by selecting male gender and Tuesday checkbox

Starting URL: https://testautomationpractice.blogspot.com/

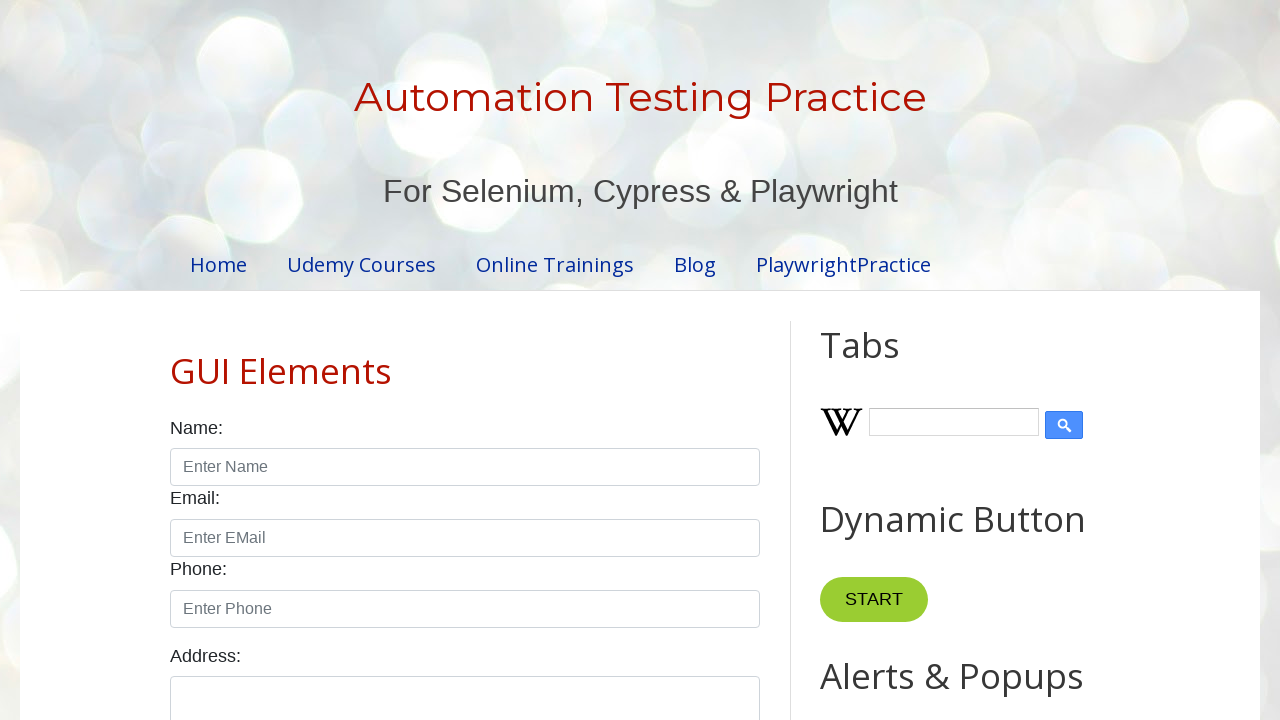

Clicked male radio button at (176, 360) on #male
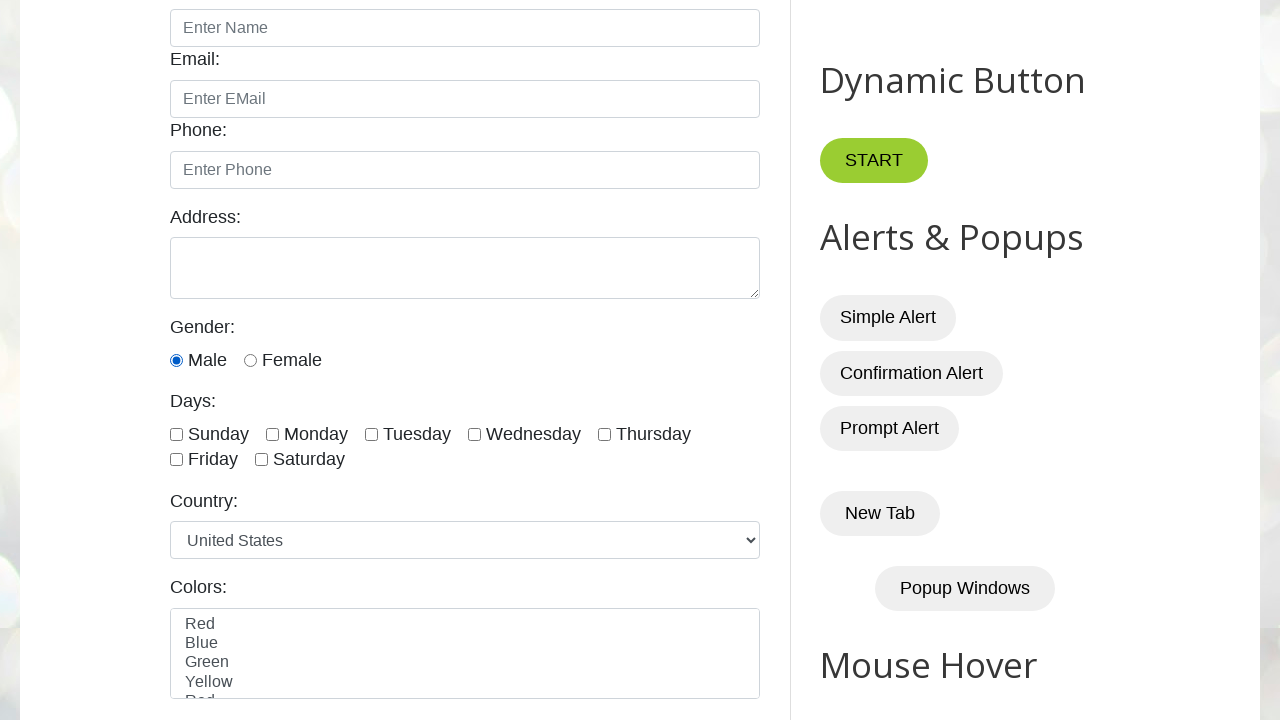

Clicked Tuesday checkbox at (372, 434) on #tuesday
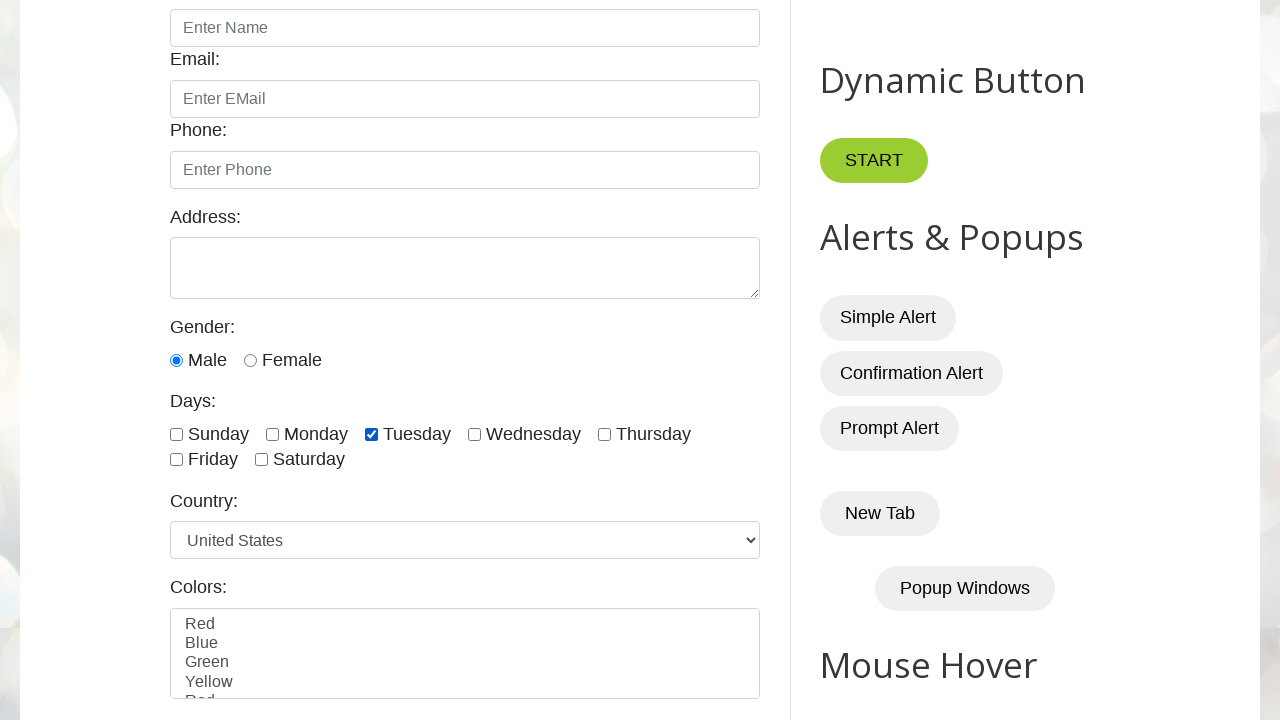

Verified male radio button is selected
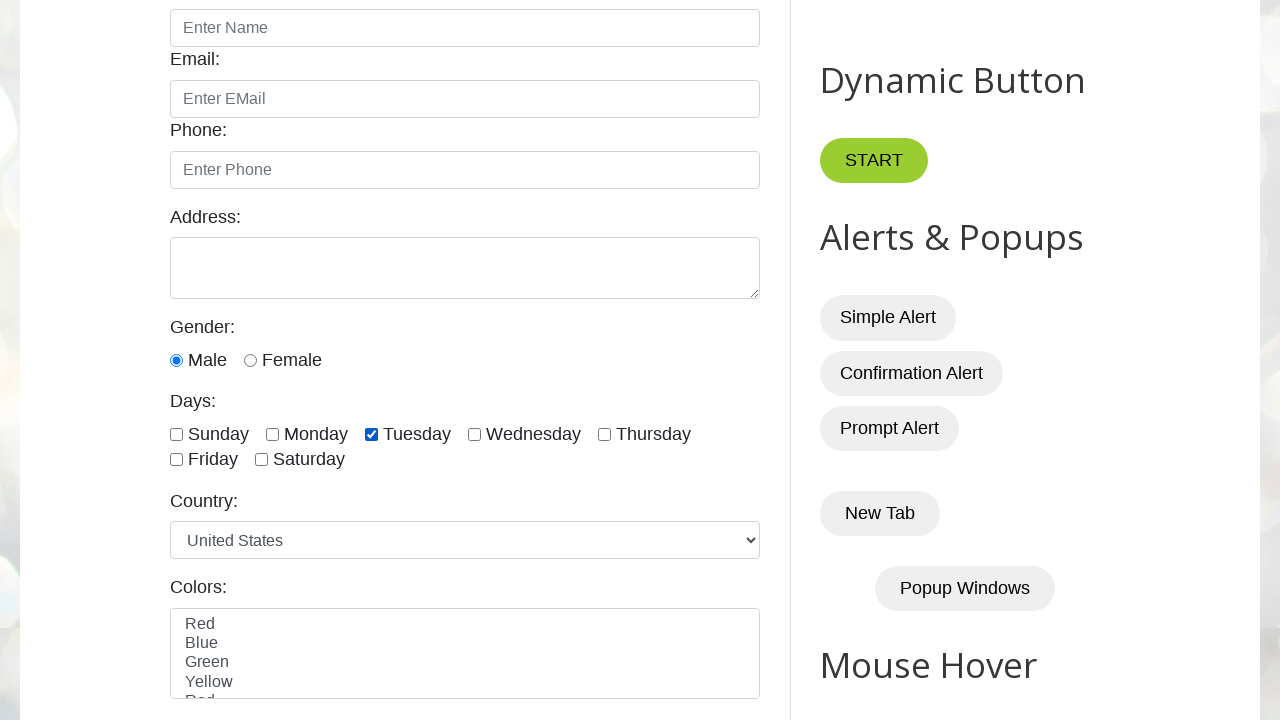

Verified Tuesday checkbox is selected
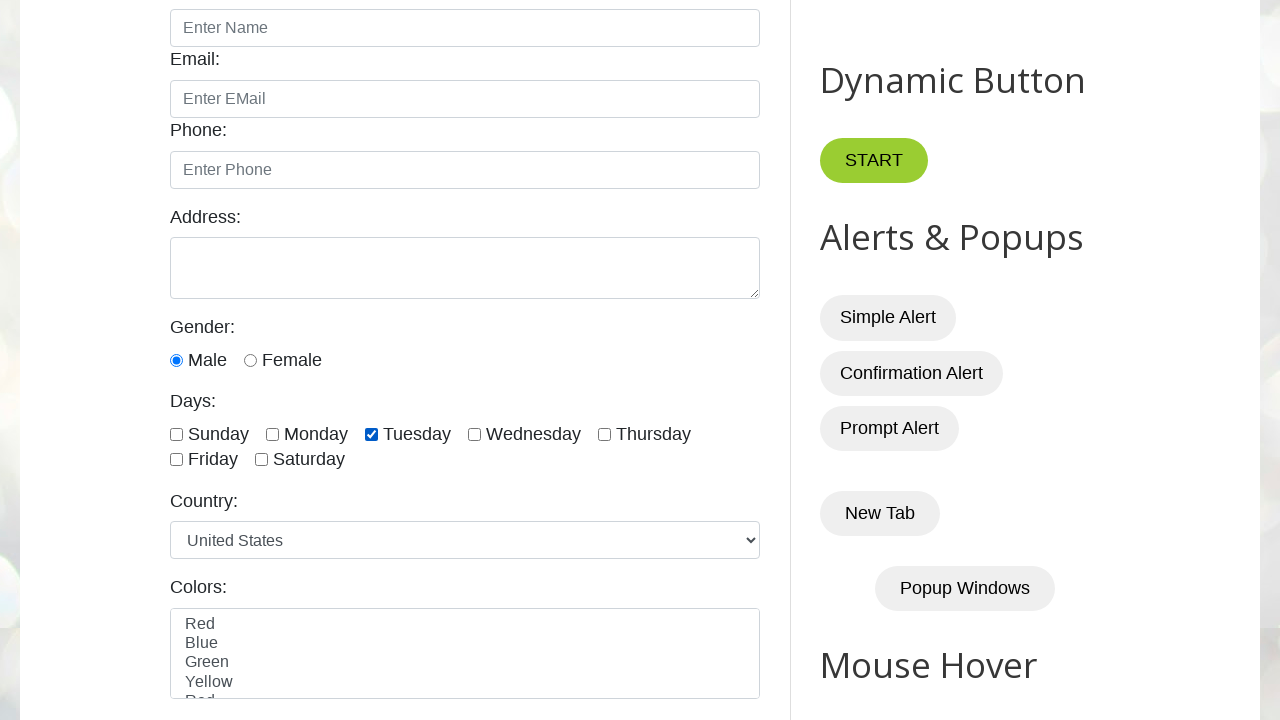

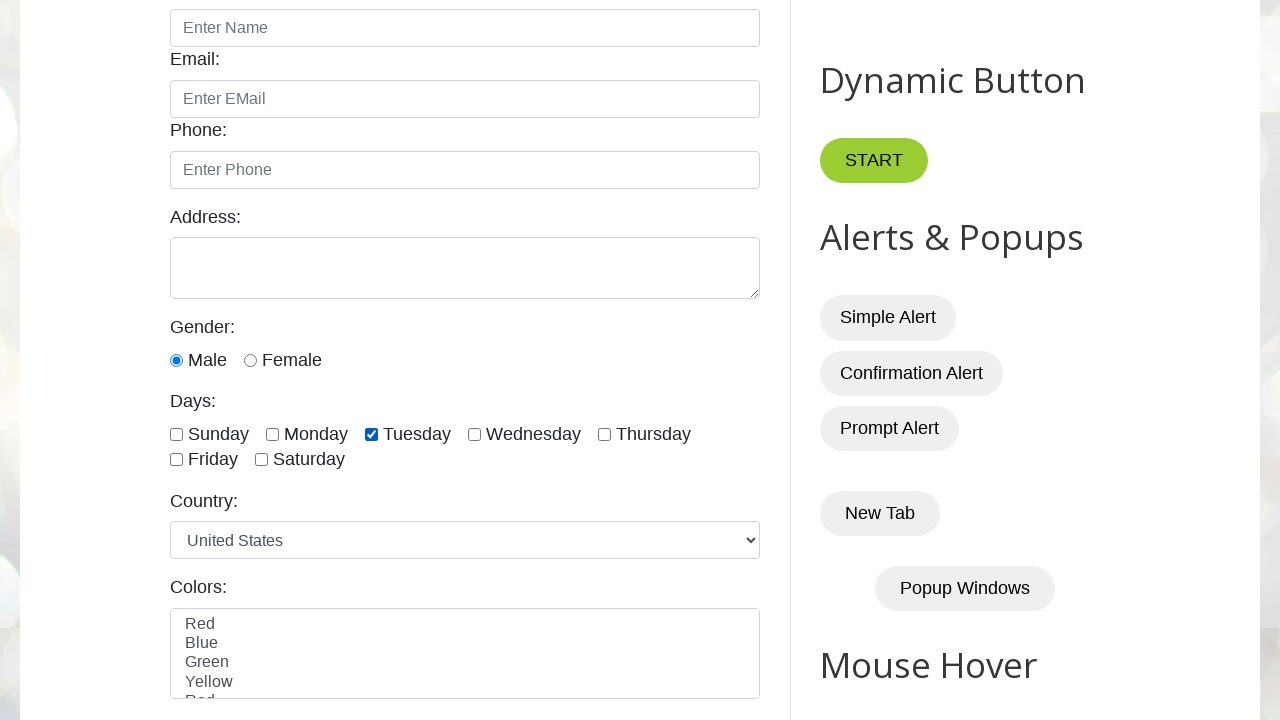